Tests search functionality on a sidebar navigation by typing a search query and clicking the search button

Starting URL: https://floower.bitbucket.io/pages/index.html

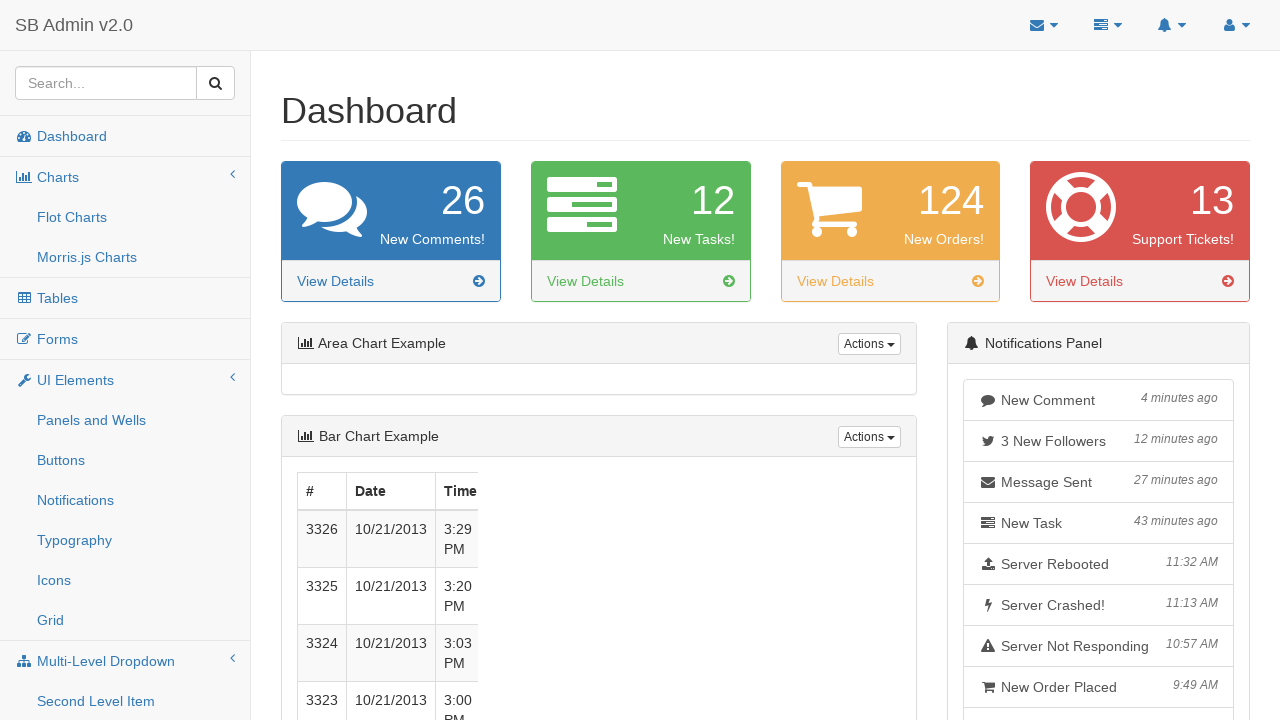

Typed 'testonly' into the sidebar search input field on #side-menu .custom-search-form input.form-control
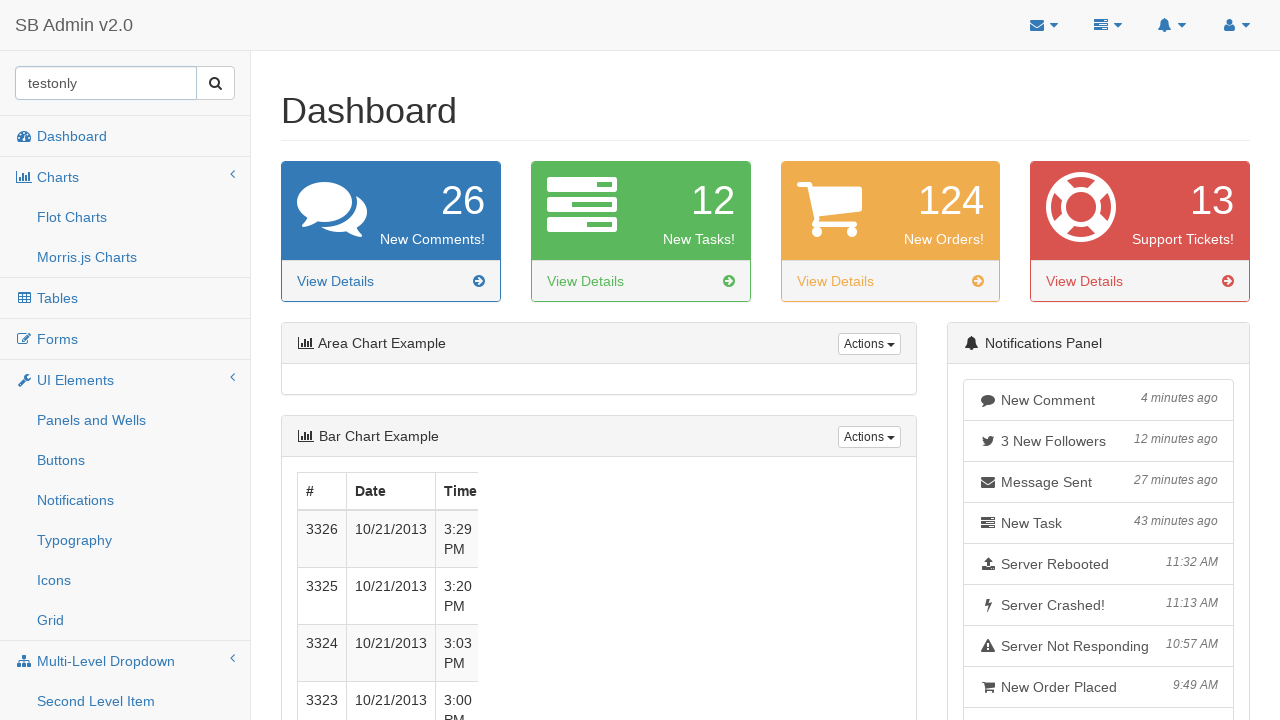

Clicked the search button to execute search query at (216, 83) on #side-menu .custom-search-form .input-group-btn button.btn-default
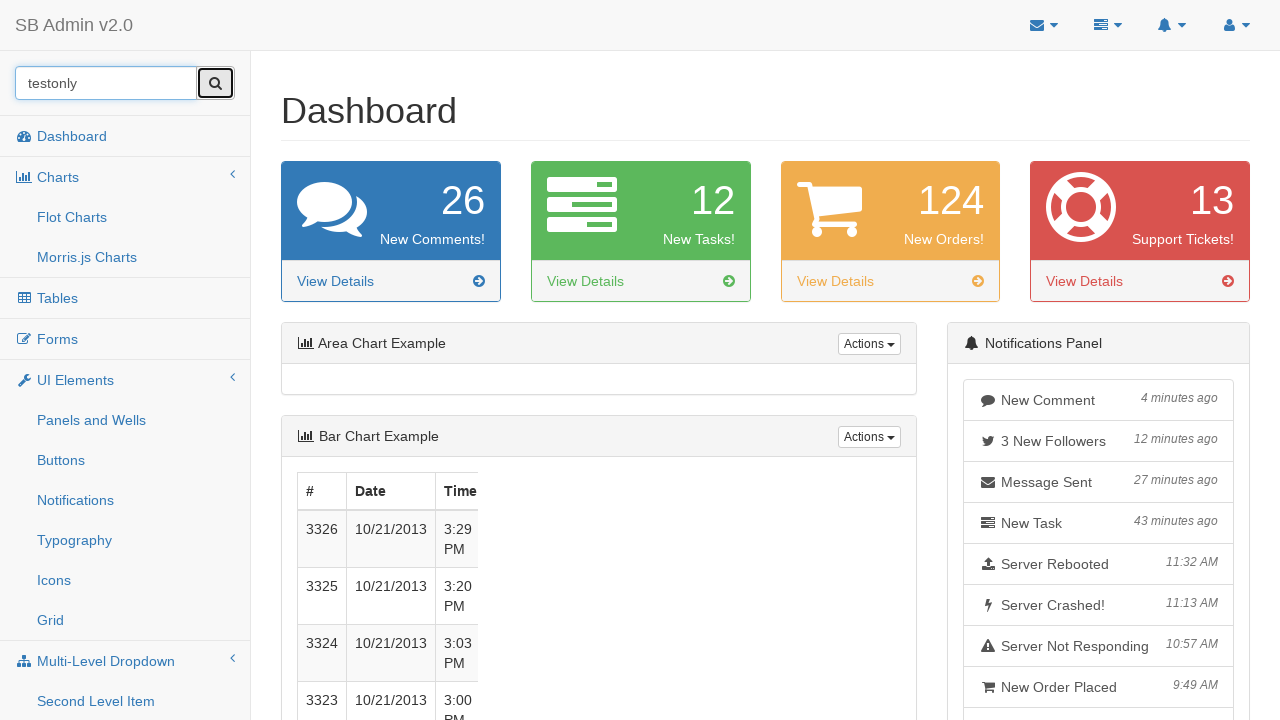

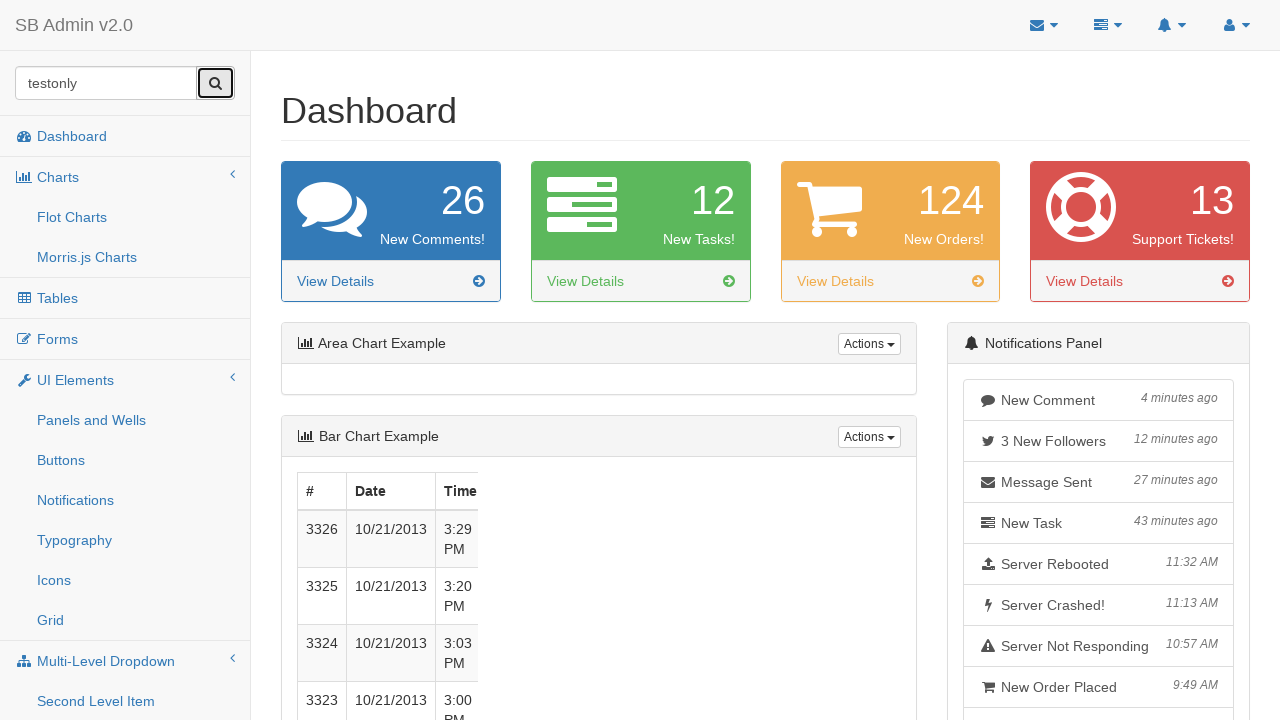